Tests a custom dropdown by clicking to open it, typing "Italy" and pressing Enter

Starting URL: https://www.dummyticket.com/dummy-ticket-for-visa-application/

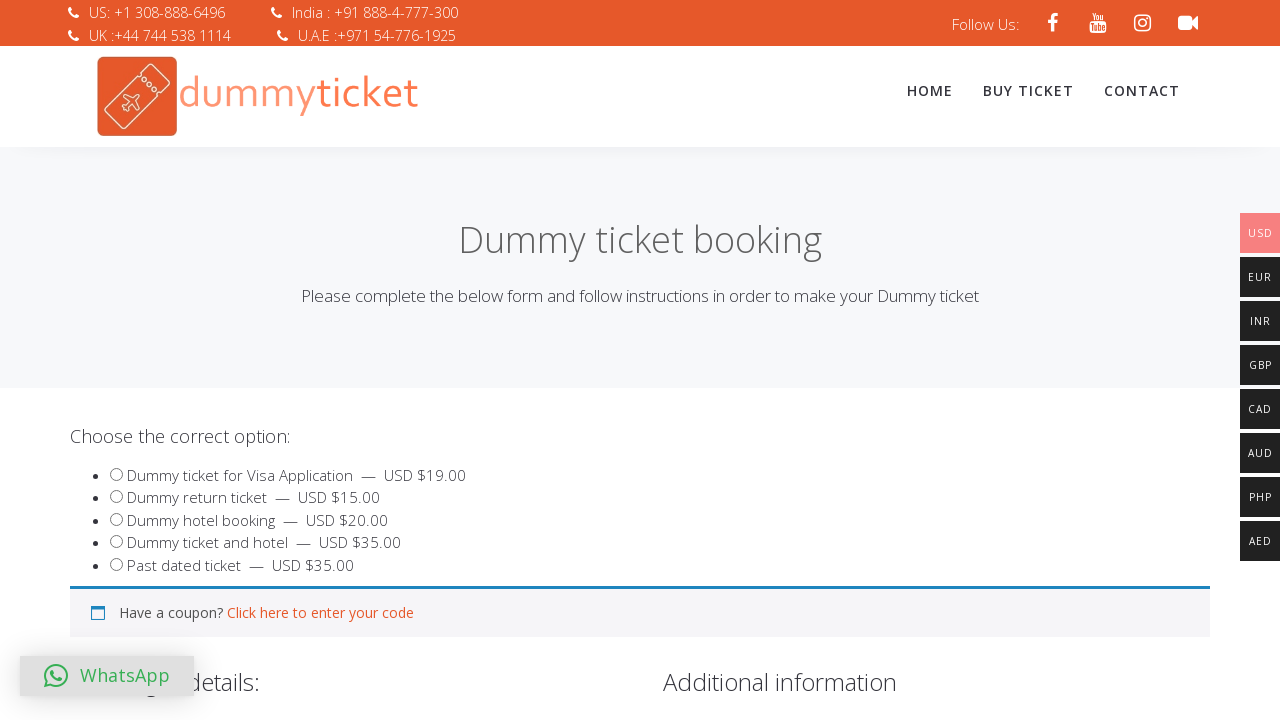

Clicked to open the custom dropdown for billing country at (344, 360) on #select2-billing_country-container
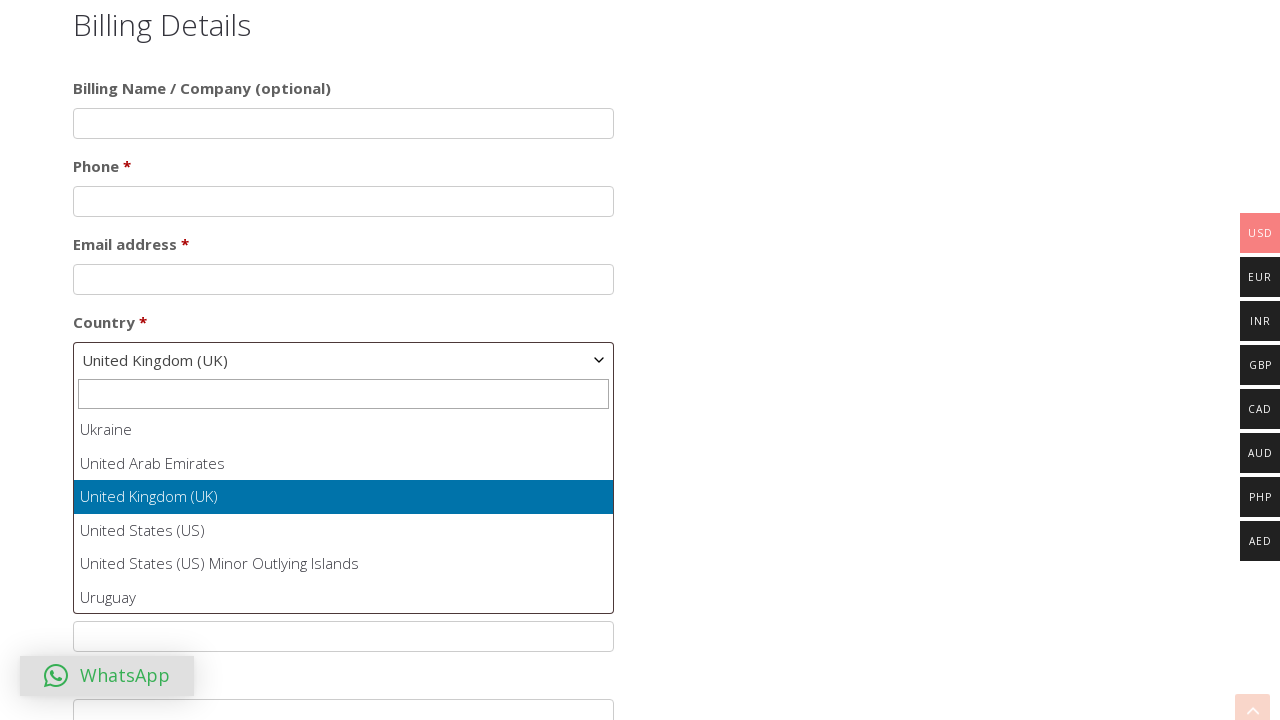

Typed 'Italy' in the dropdown search field on .select2-search__field
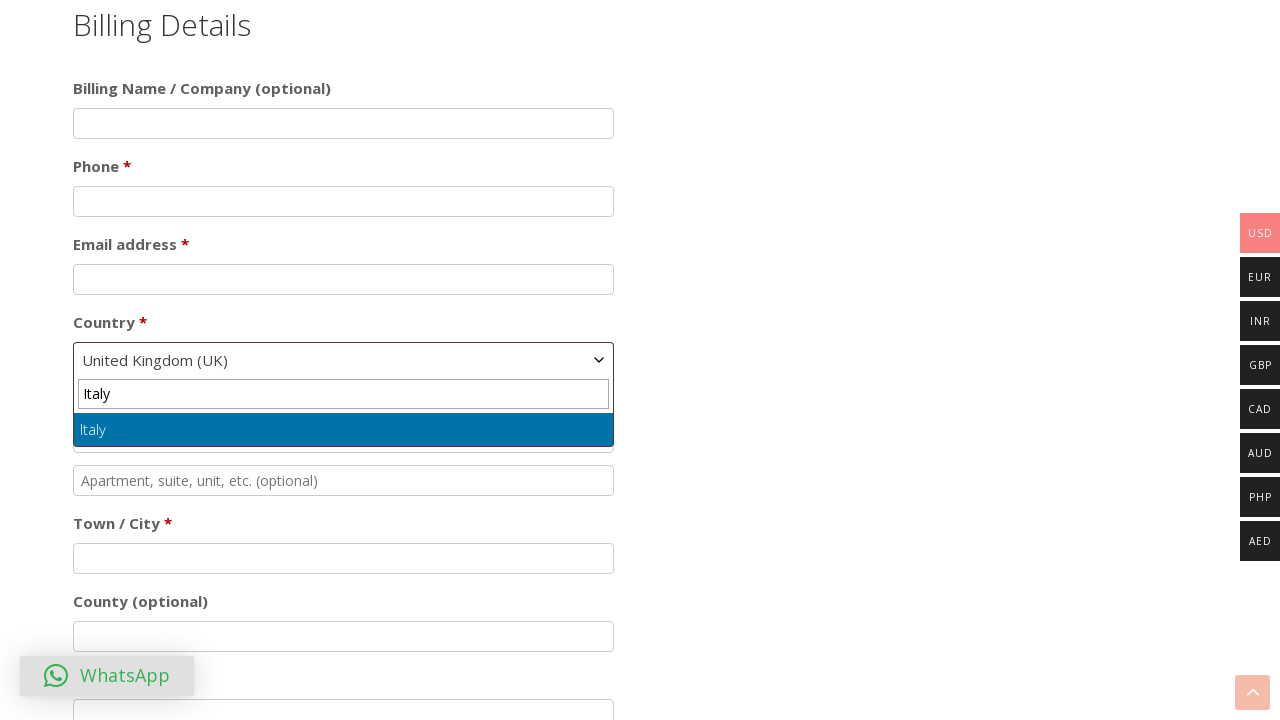

Pressed Enter to select 'Italy' from the dropdown on .select2-search__field
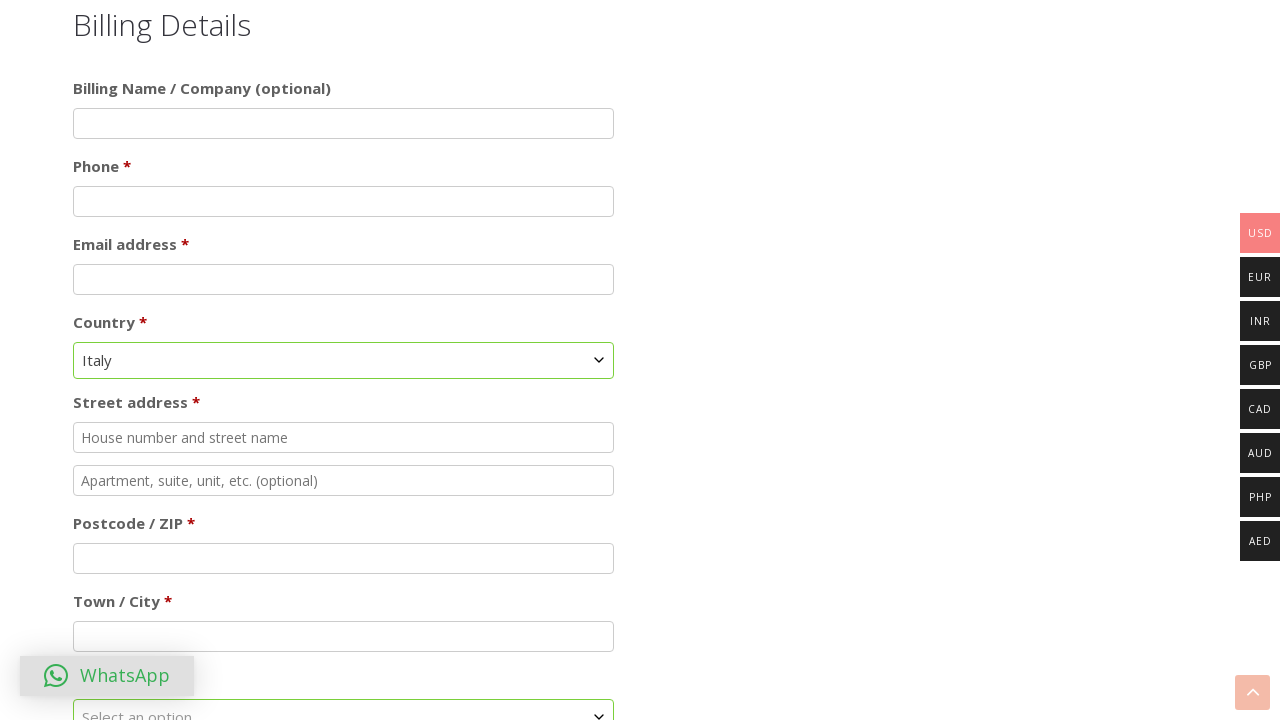

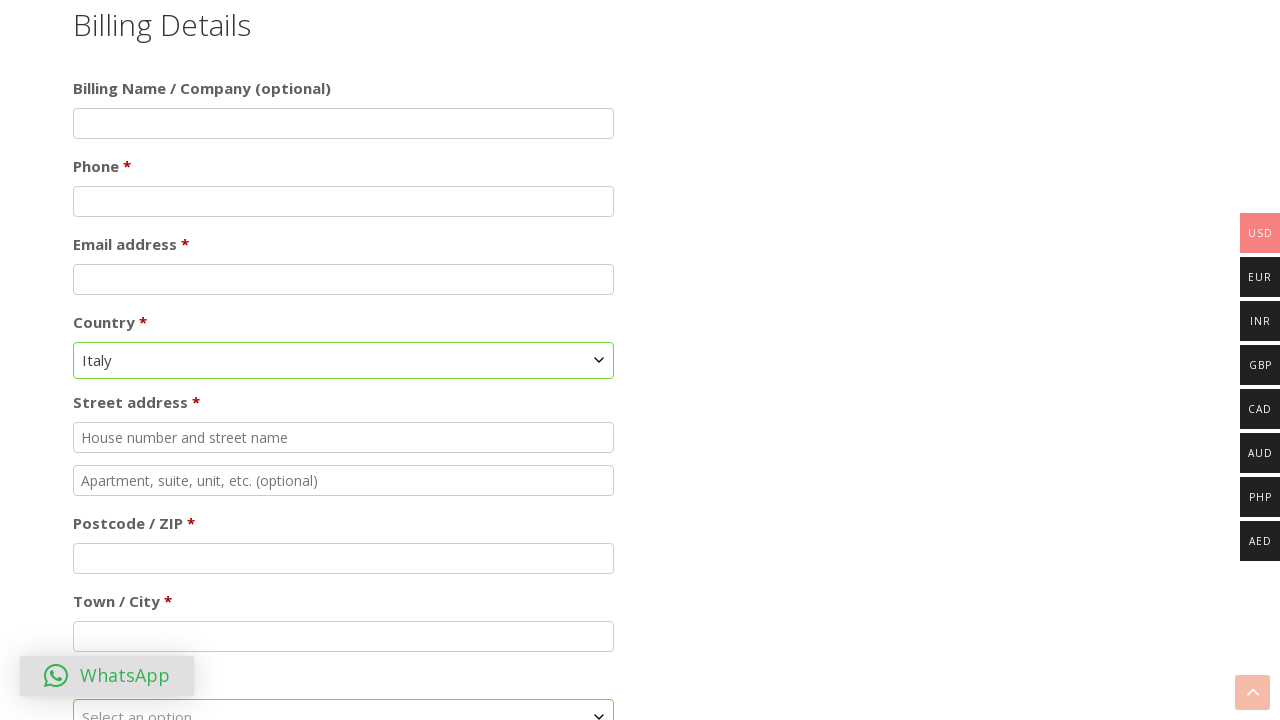